Tests the Add function by entering integer and float numbers and verifying the sum is calculated correctly

Starting URL: https://testsheepnz.github.io/BasicCalculator.html

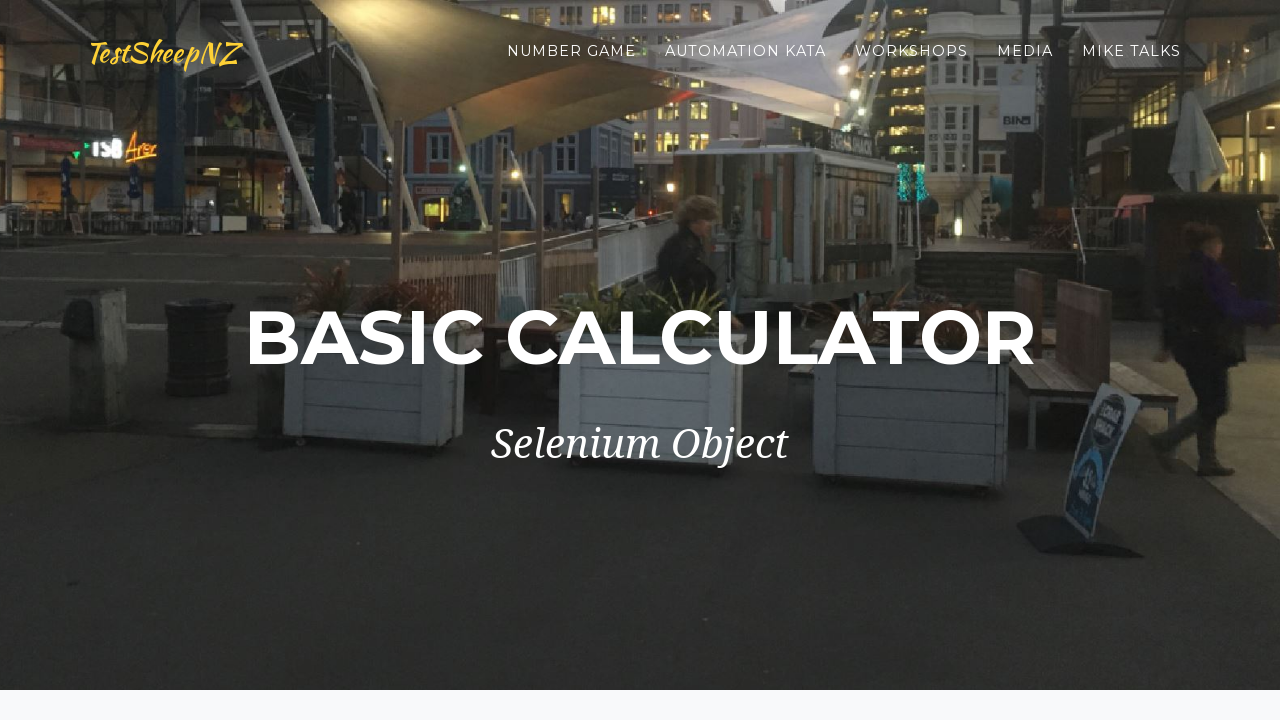

Scrolled to bottom of page
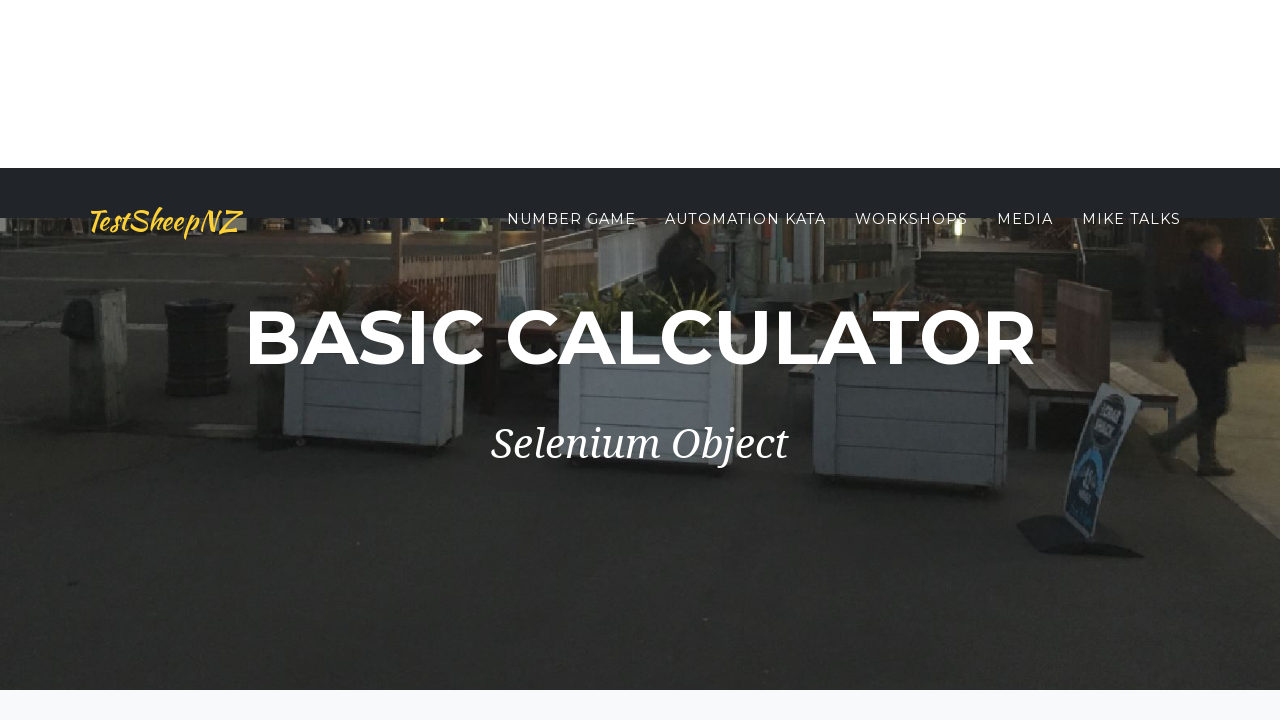

Selected Build 7 from dropdown on #selectBuild
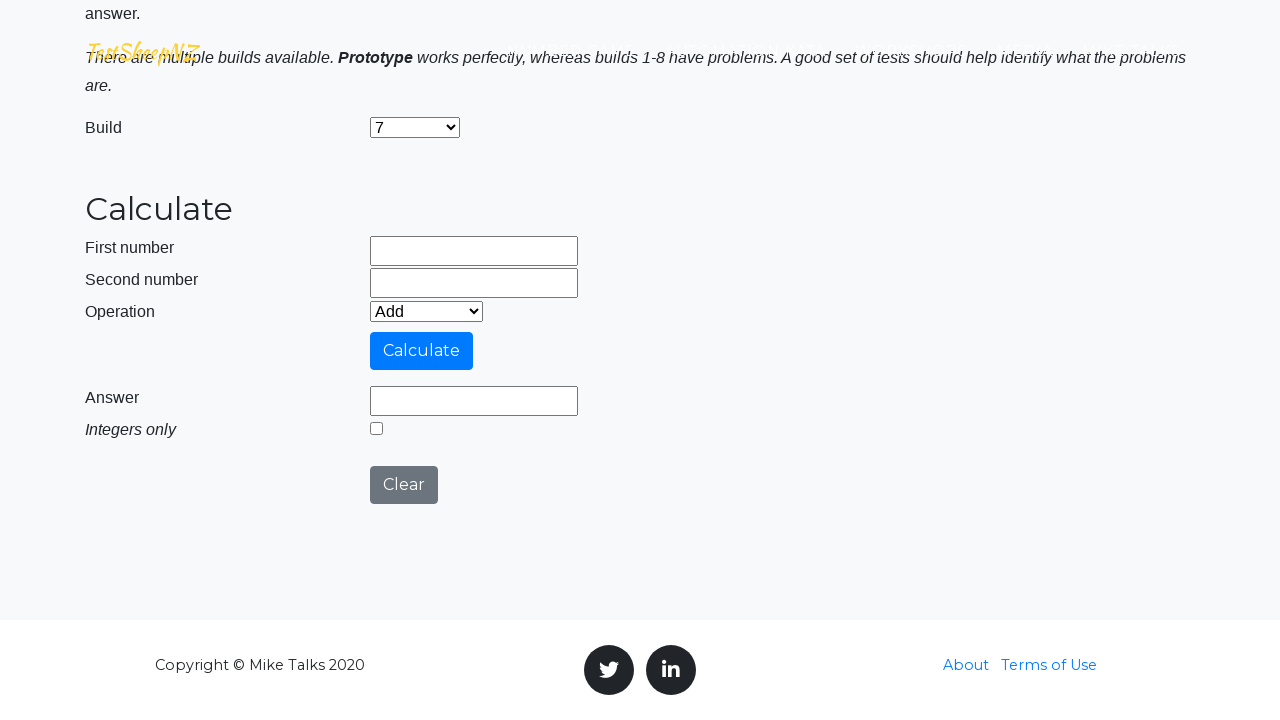

Entered first number: 65 on input[name='number1']
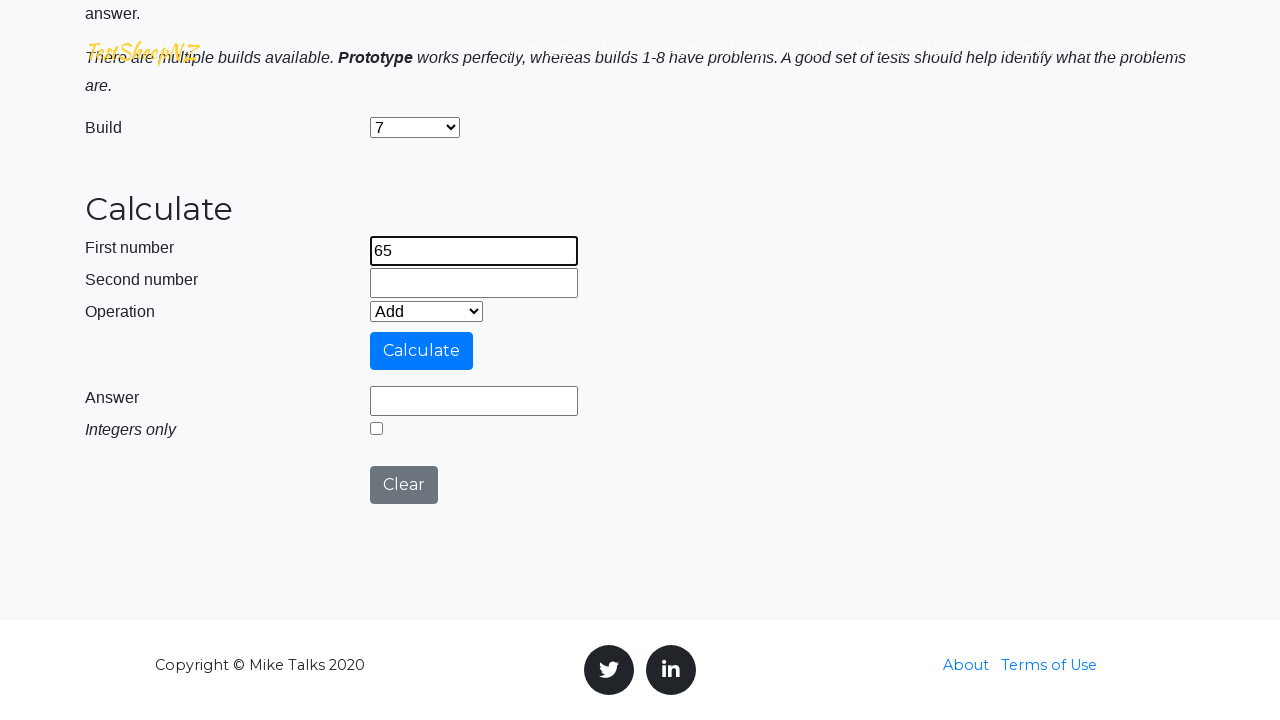

Entered second number: 67.86 on input[name='number2']
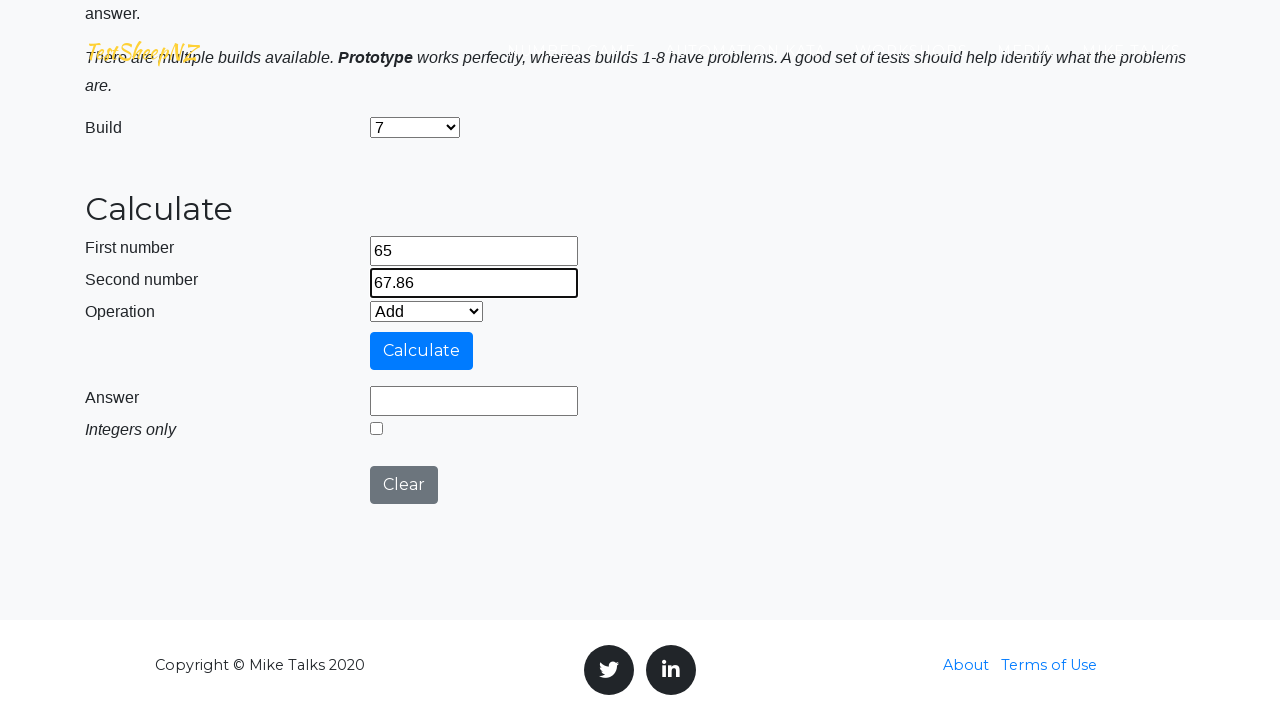

Clicked calculate button at (422, 351) on #calculateButton
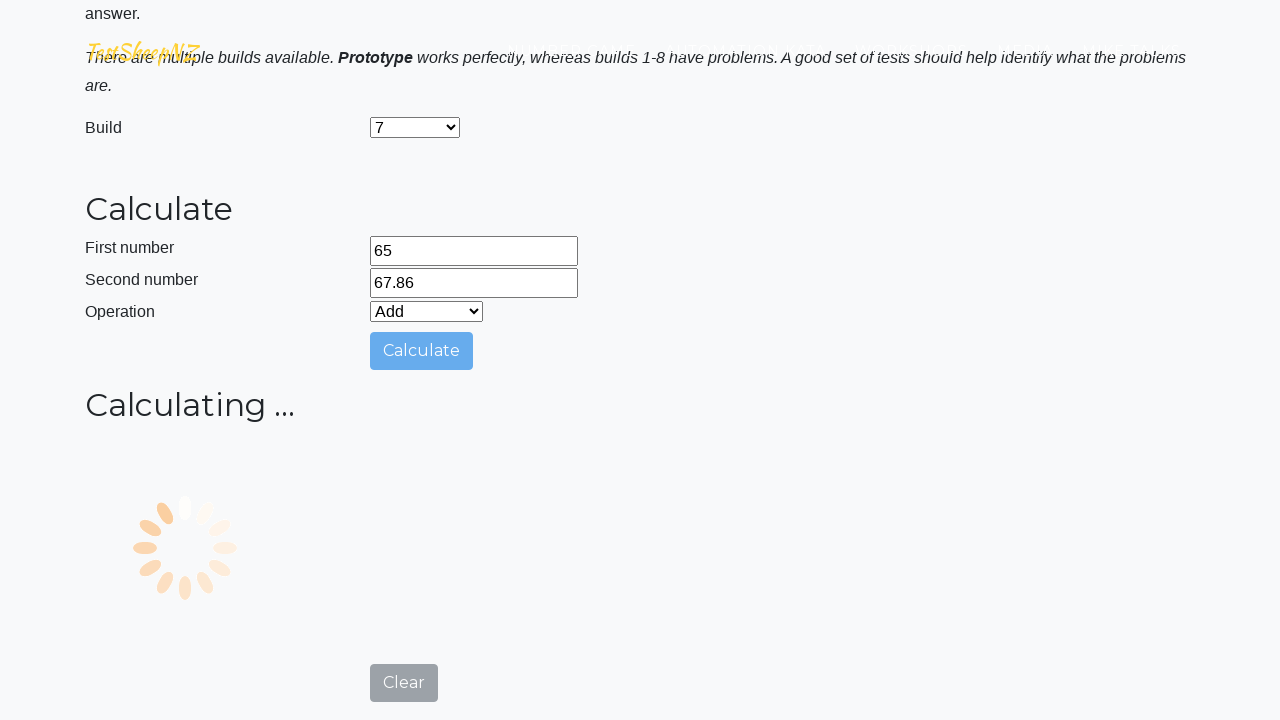

Answer field loaded
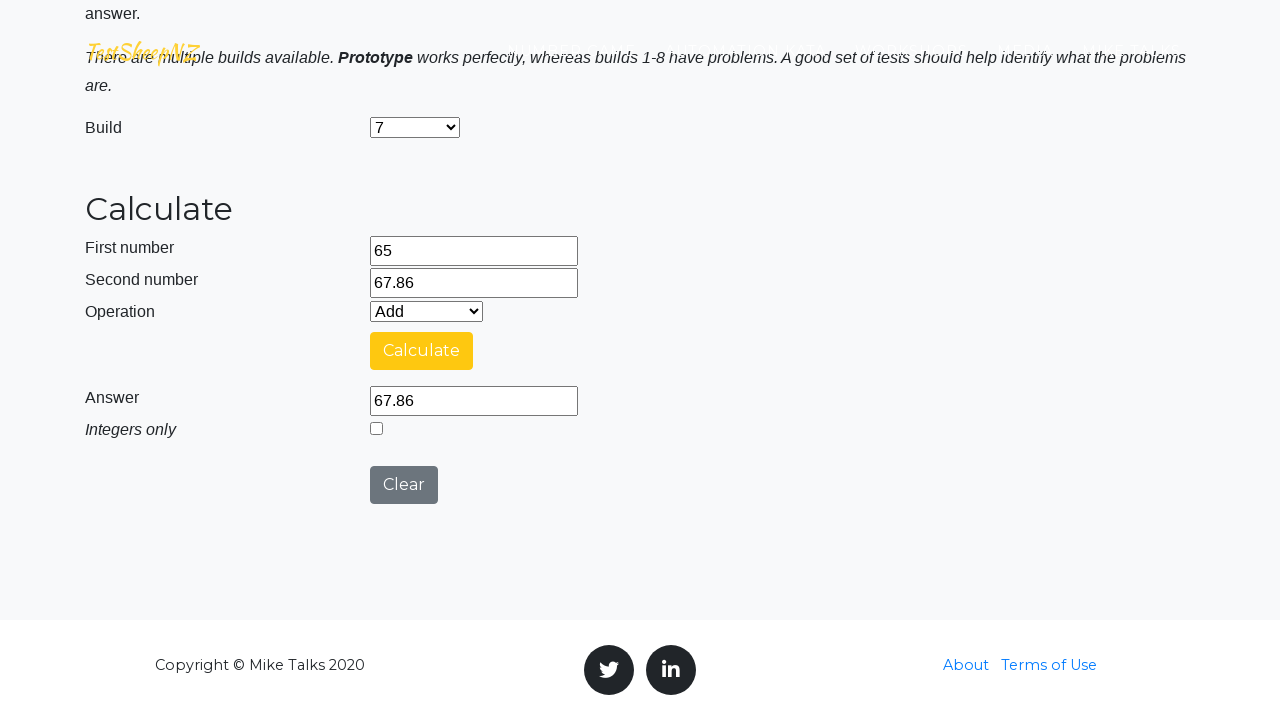

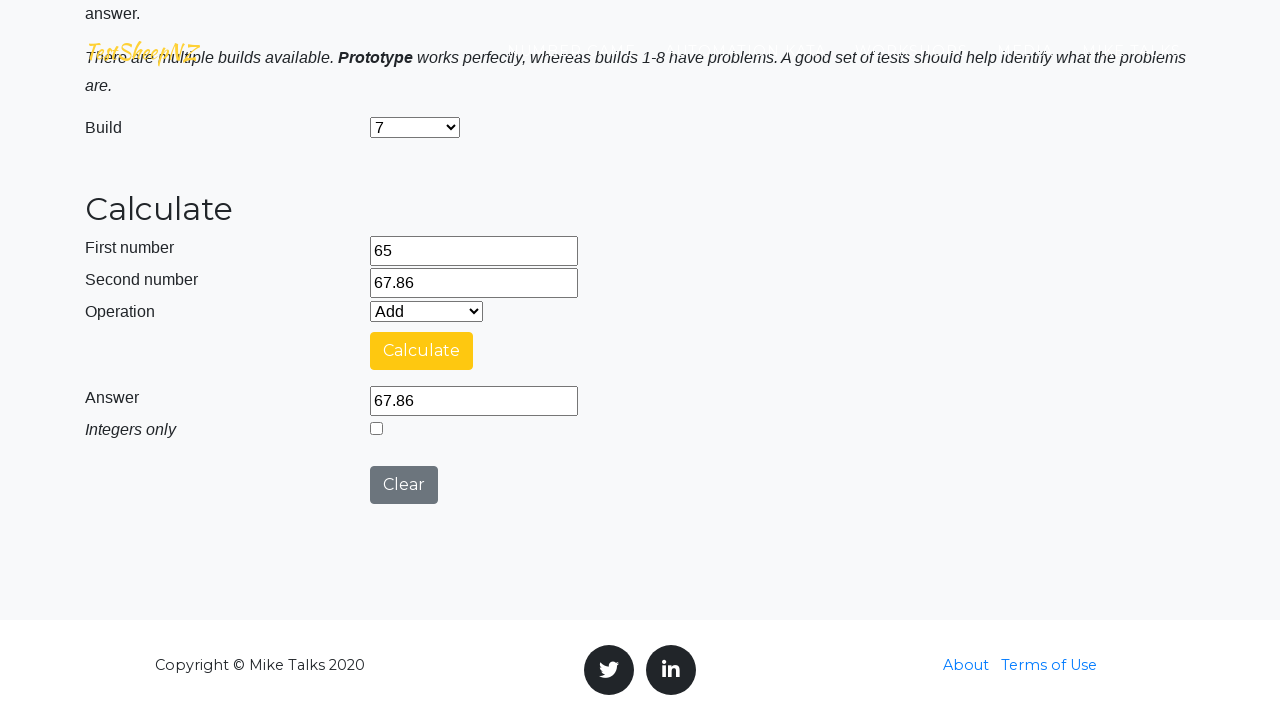